Tests that the ShiningPanda Jenkins plugin page loads correctly and displays the expected title "ShiningPanda" in the title element.

Starting URL: https://plugins.jenkins.io/shiningpanda

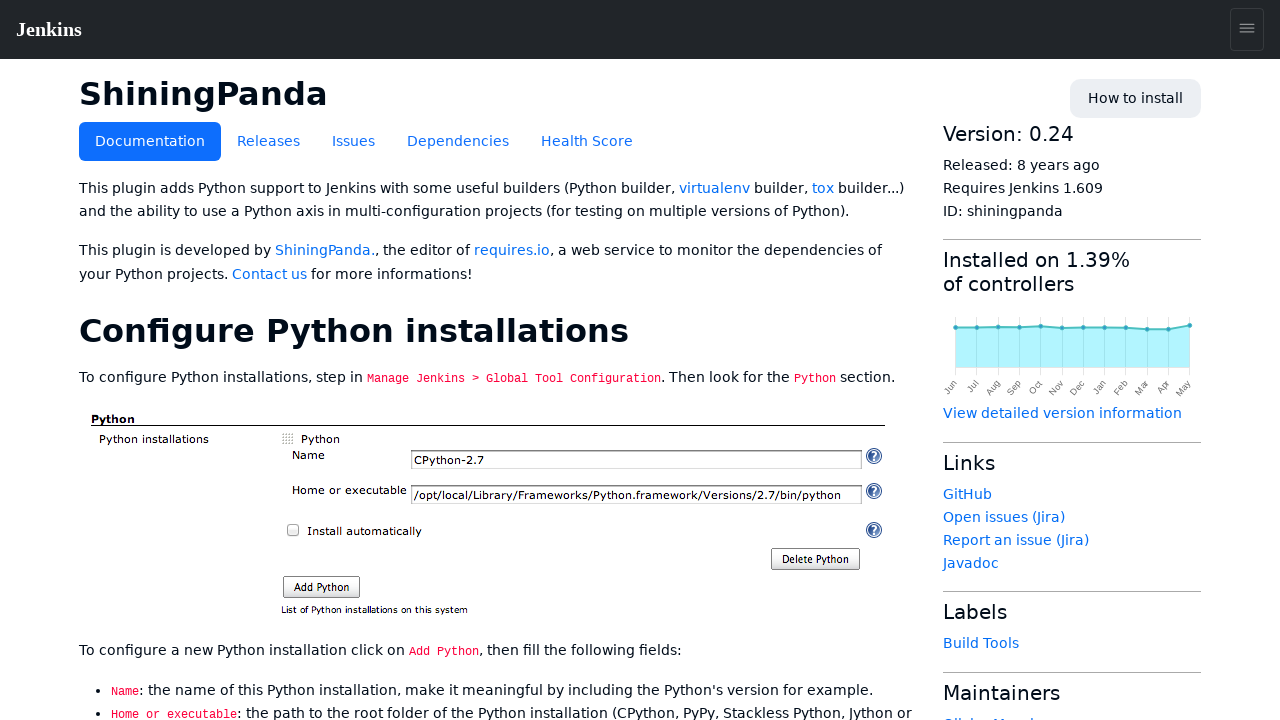

Navigated to ShiningPanda Jenkins plugin page
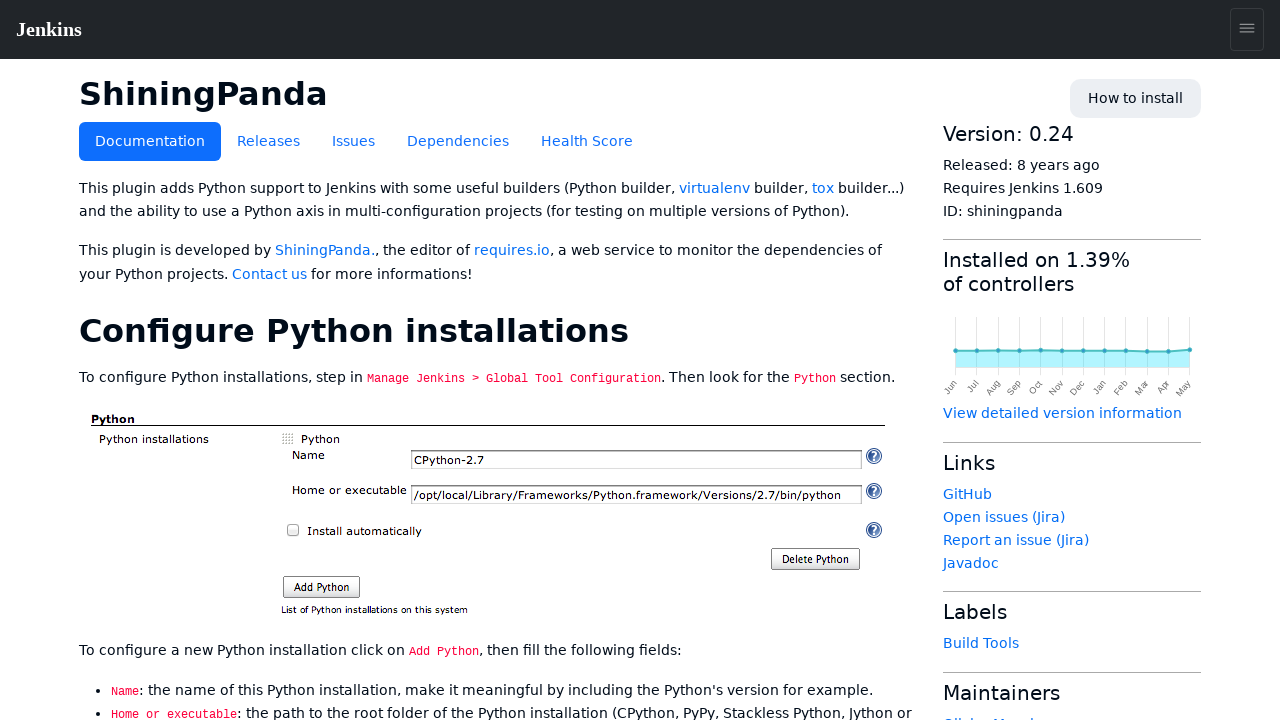

Title element loaded and found
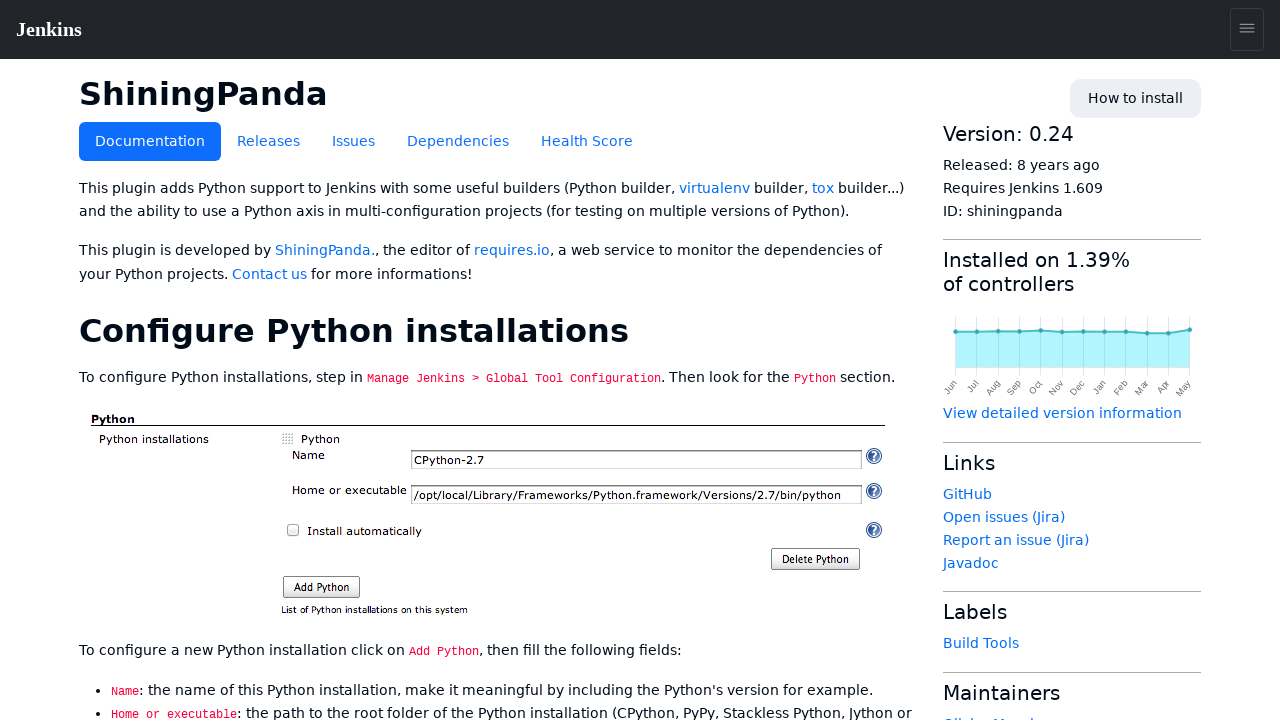

Retrieved title text: 'ShiningPanda'
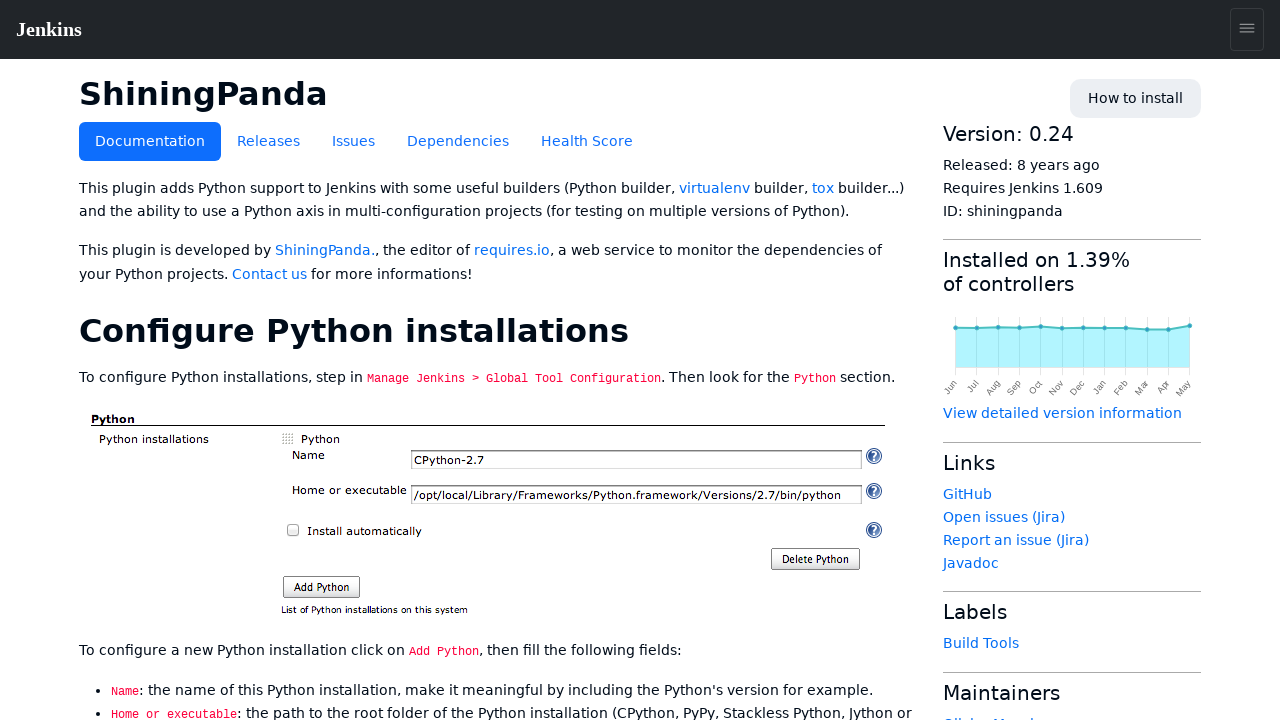

Verified title text is 'ShiningPanda'
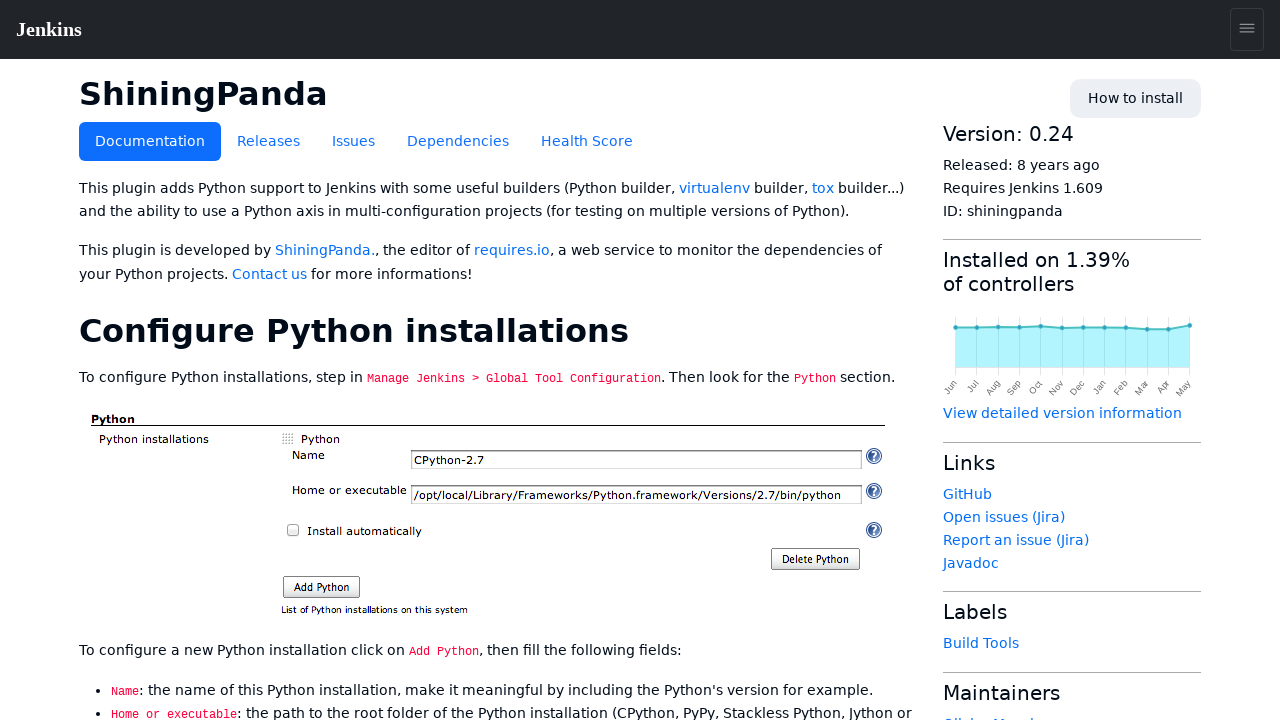

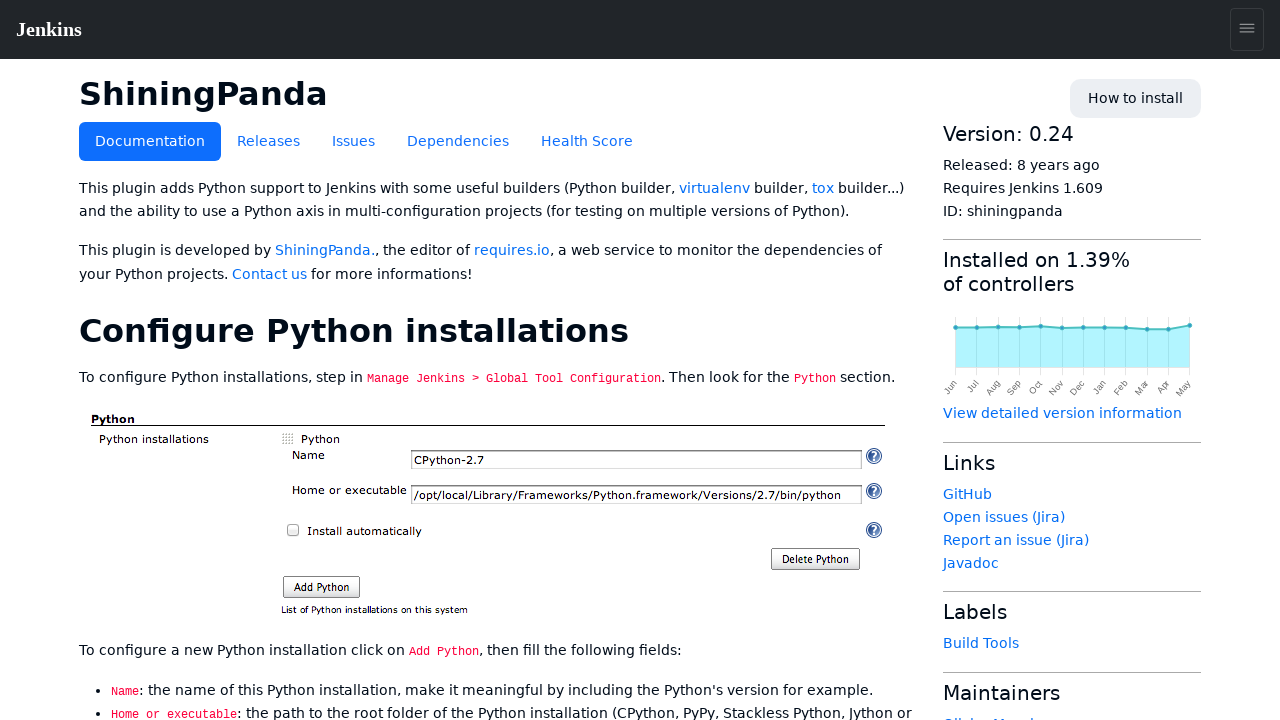